Tests right-click functionality by performing a context click on a button element

Starting URL: https://demoqa.com/buttons

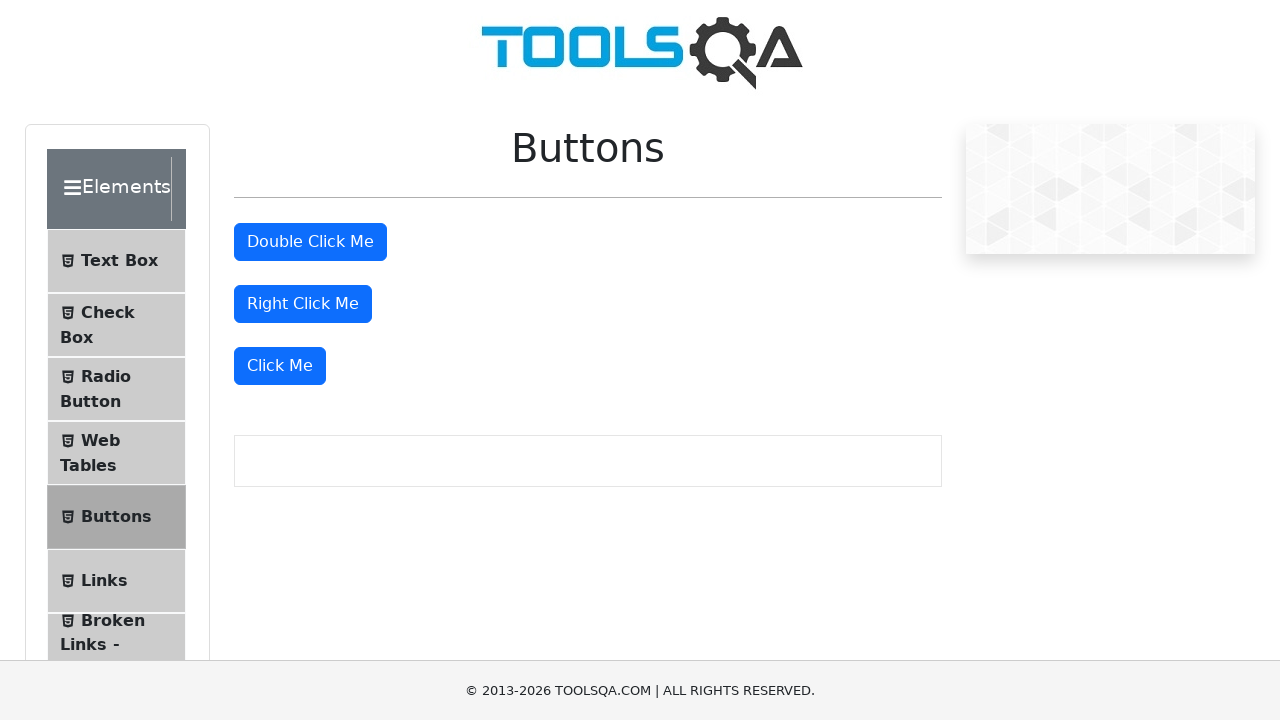

Performed right-click (context click) on the button element at (303, 304) on #rightClickBtn
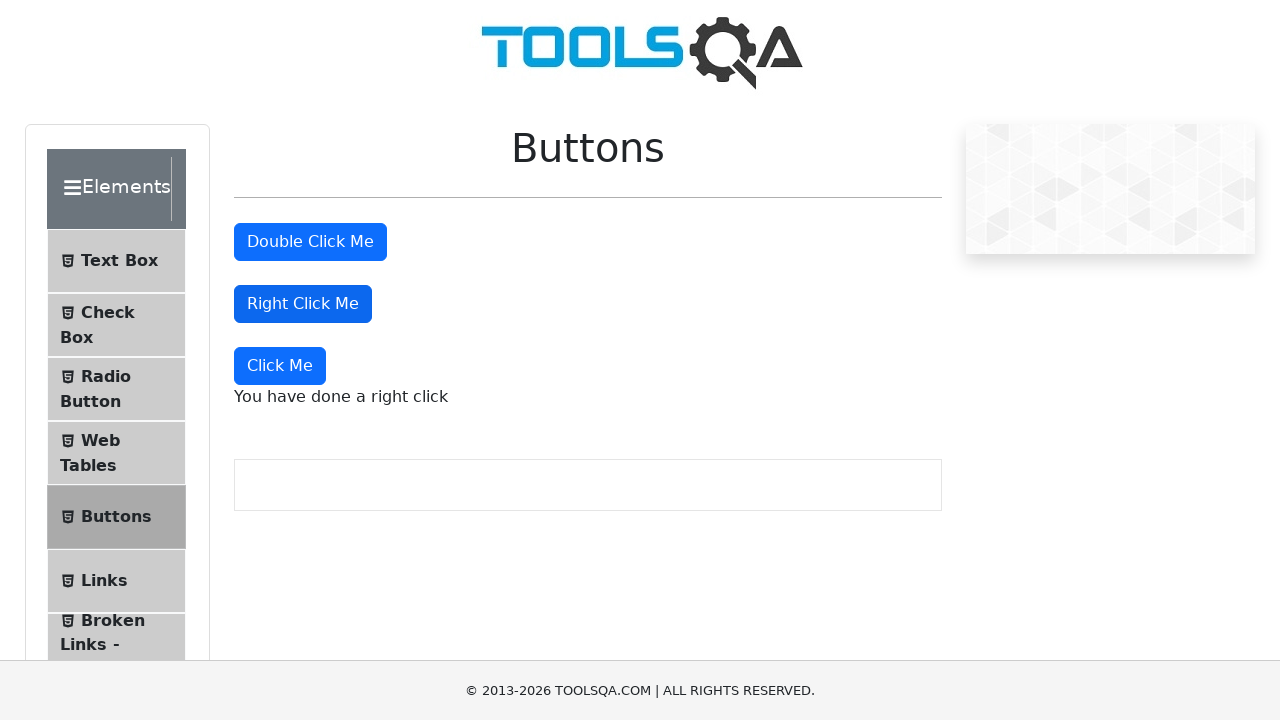

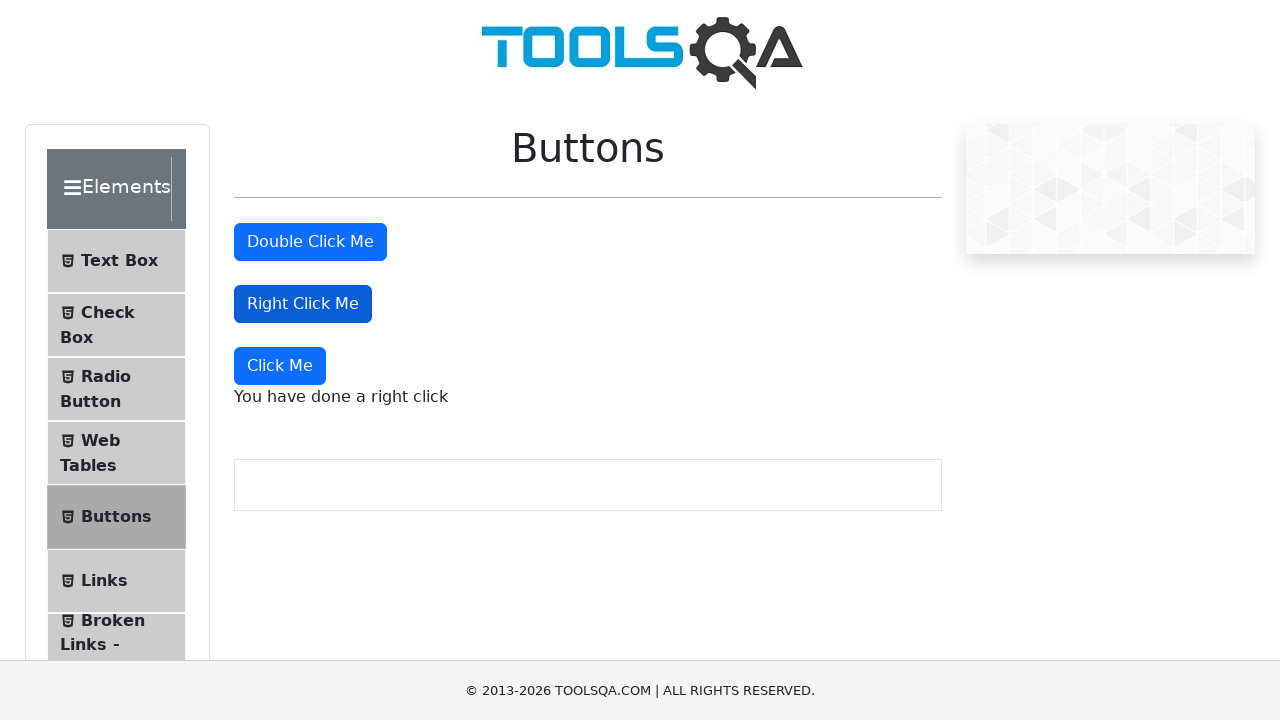